Navigates to the Pixeleye syntax landing page and waits for the page content to fully load by checking for a specific keyboard shortcut element

Starting URL: https://syntax.pixeleye.io

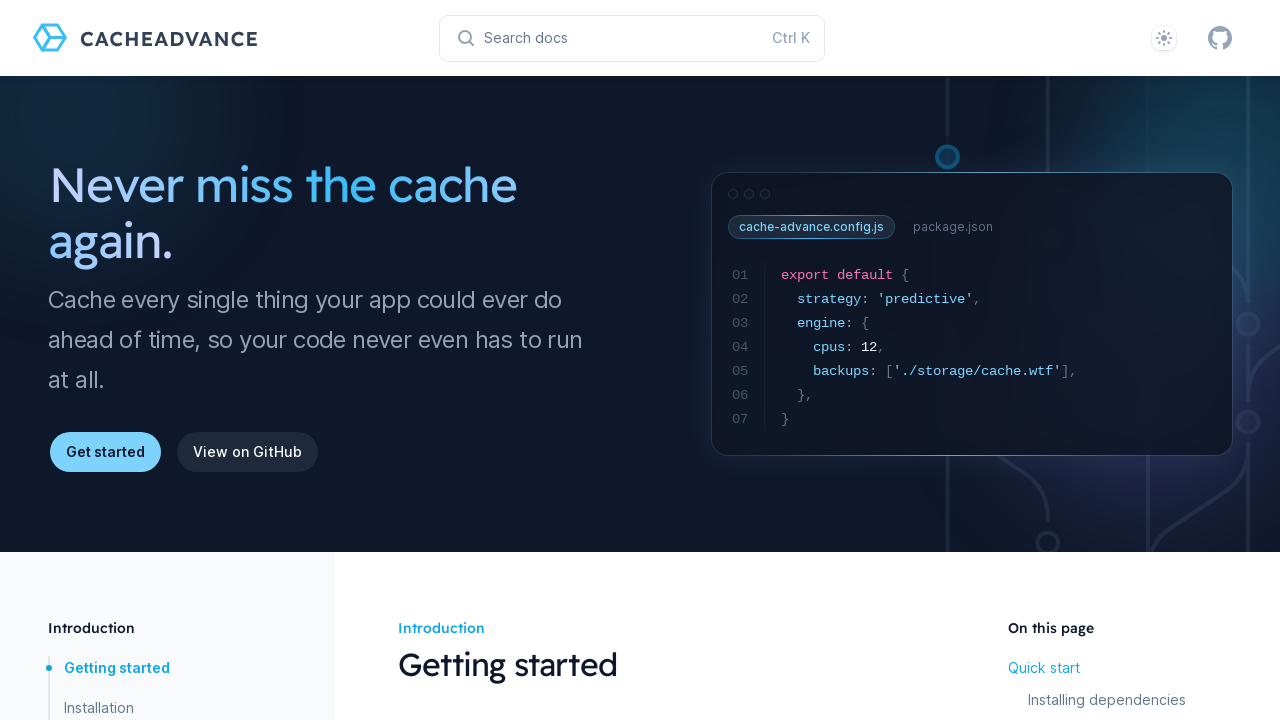

Navigated to Pixeleye syntax landing page
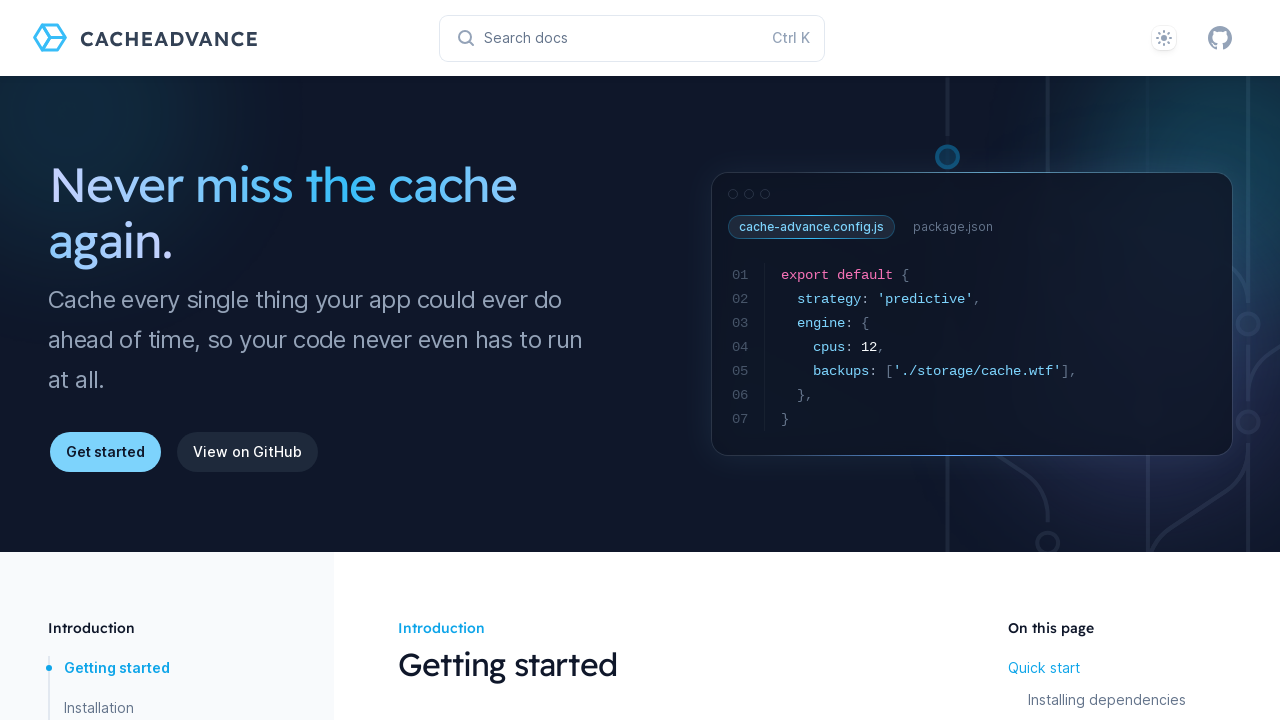

Keyboard shortcut element appeared, page content fully loaded
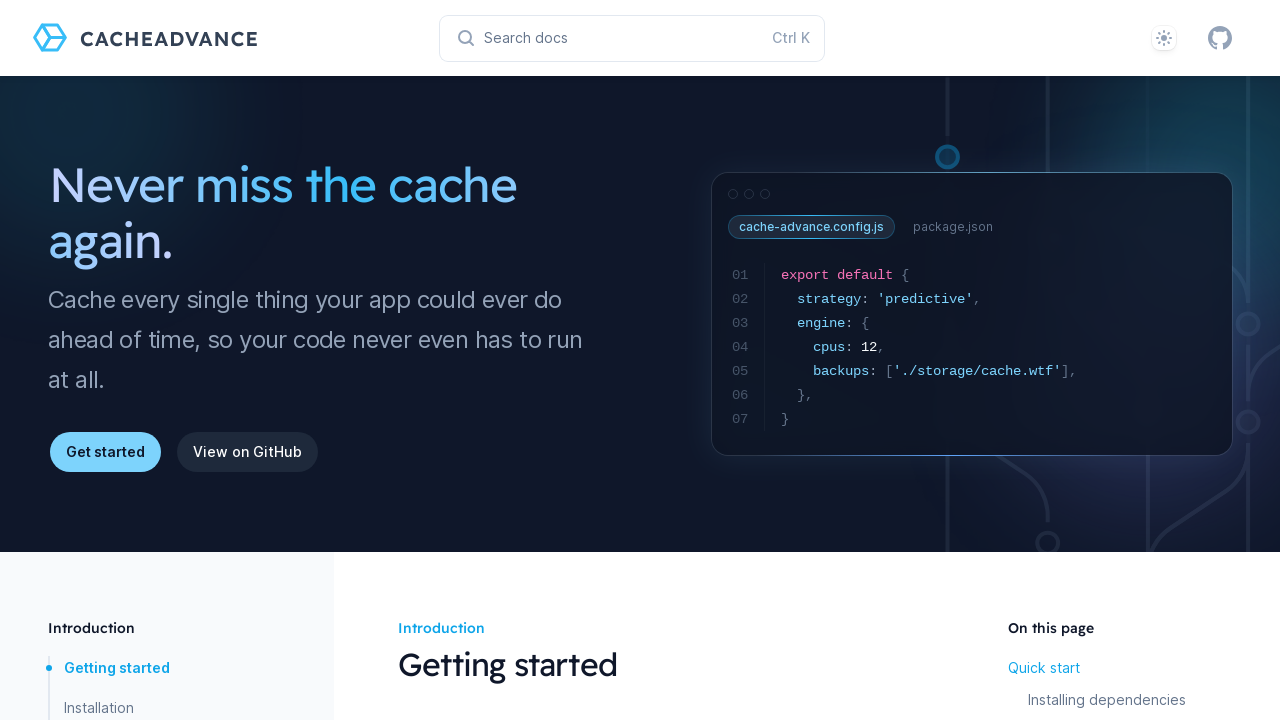

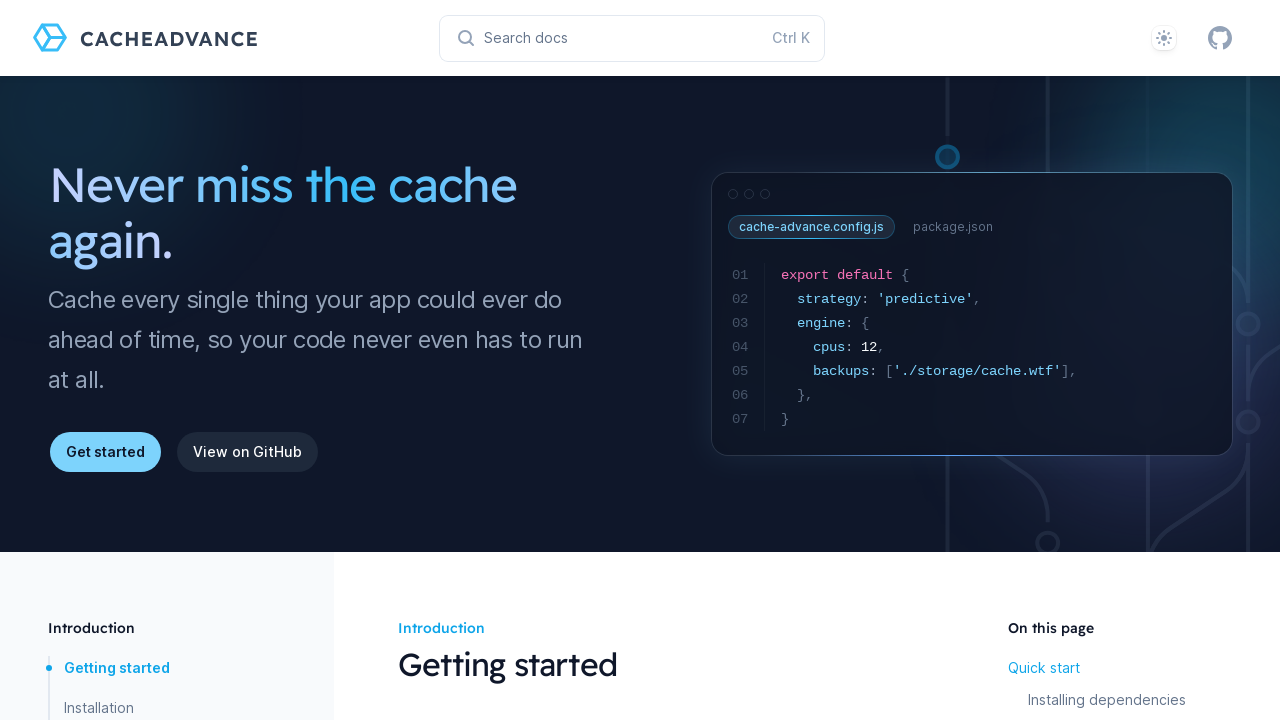